Tests an e-commerce vegetable shopping site by searching for products, verifying search results, and adding items to cart

Starting URL: https://www.rahulshettyacademy.com/seleniumPractise/#/

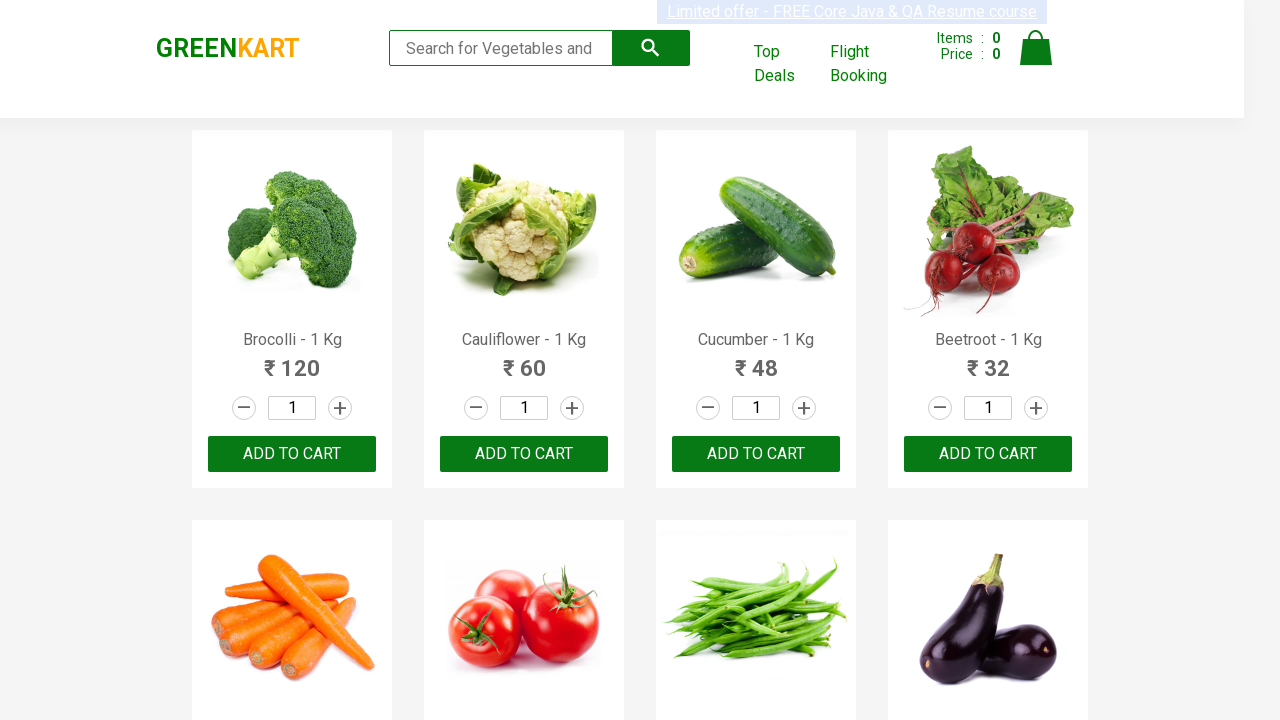

Filled search keyword field with 'ca' on .search-keyword
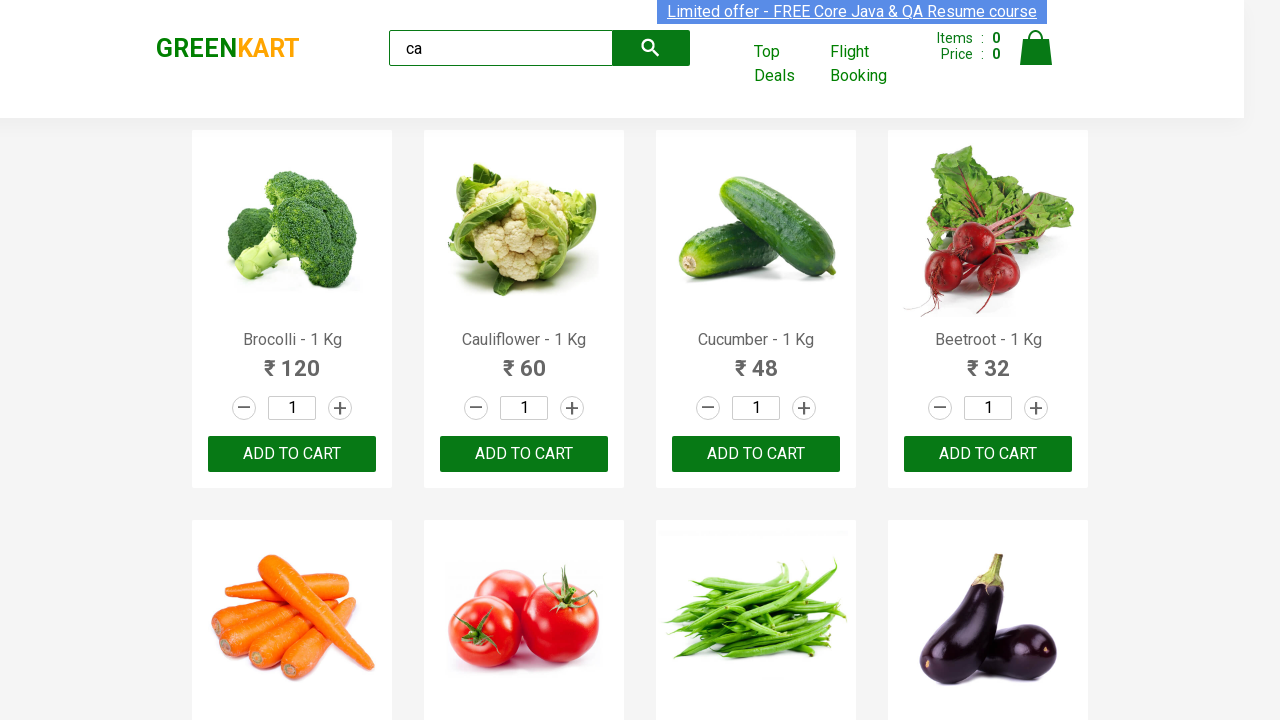

Waited 3 seconds for products to filter
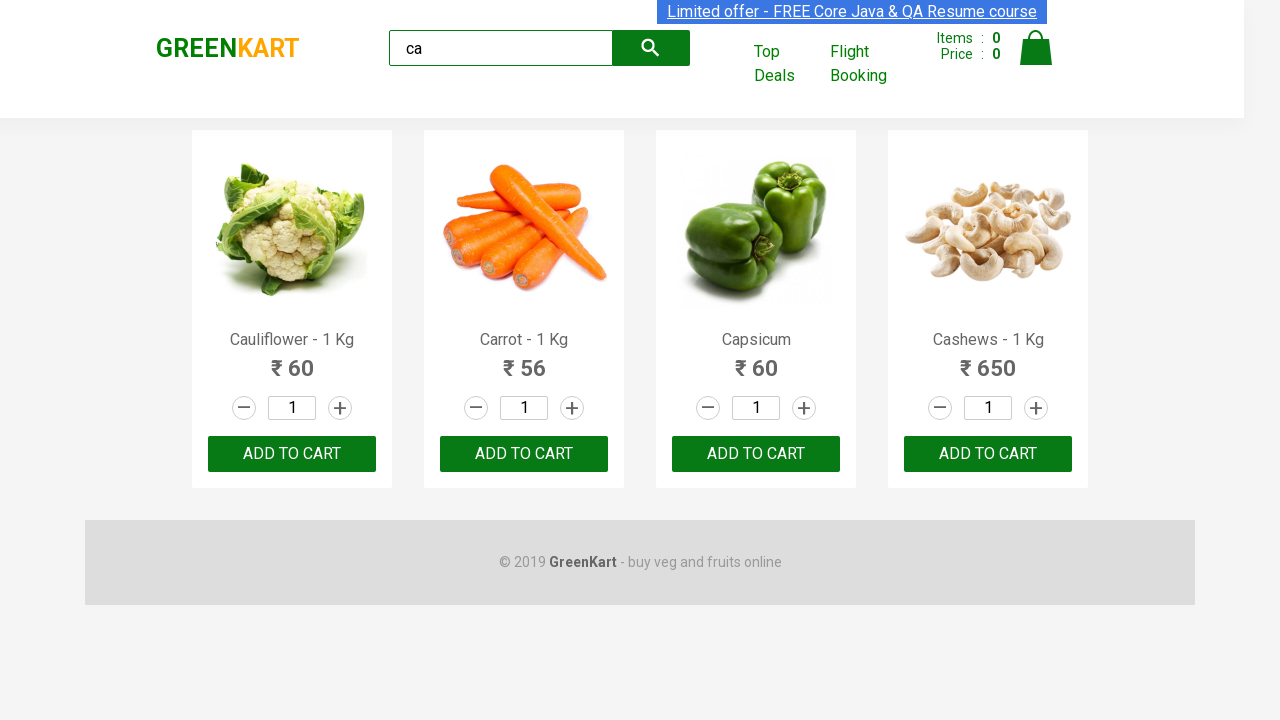

Verified that 4 products are visible after search
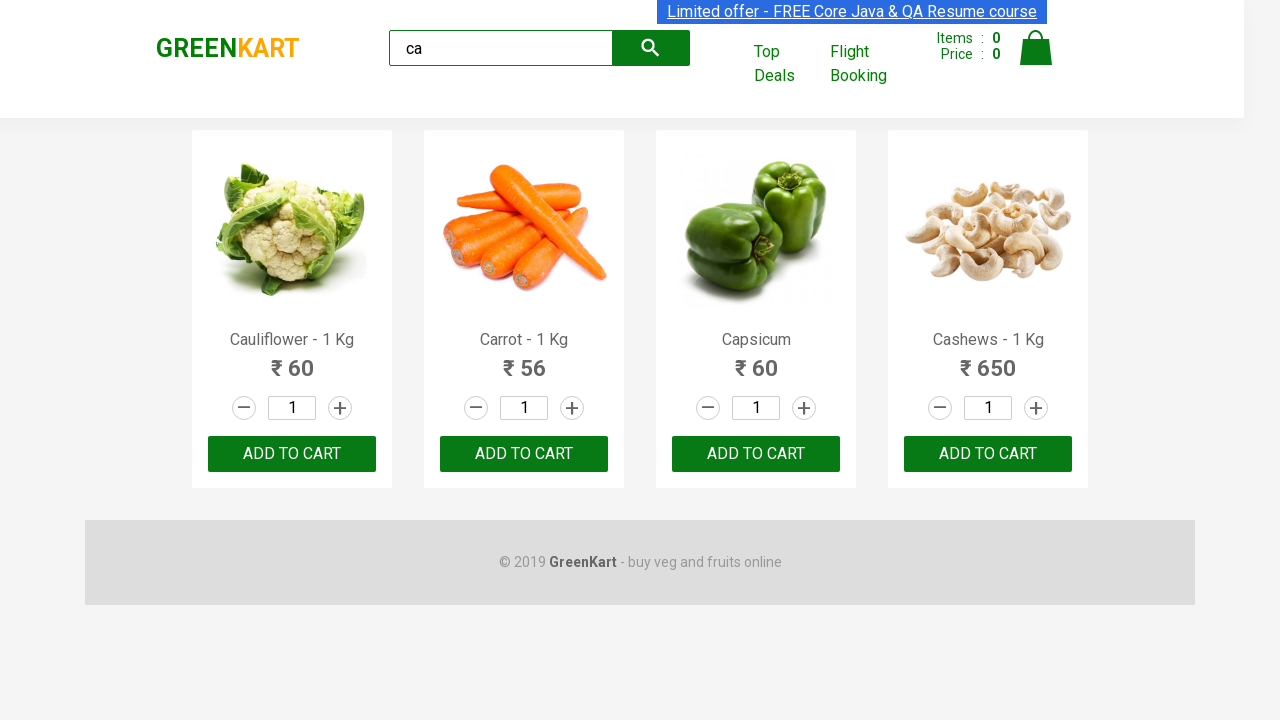

Clicked ADD TO CART button for the third product at (756, 454) on .products .product >> nth=2 >> text=ADD TO CART
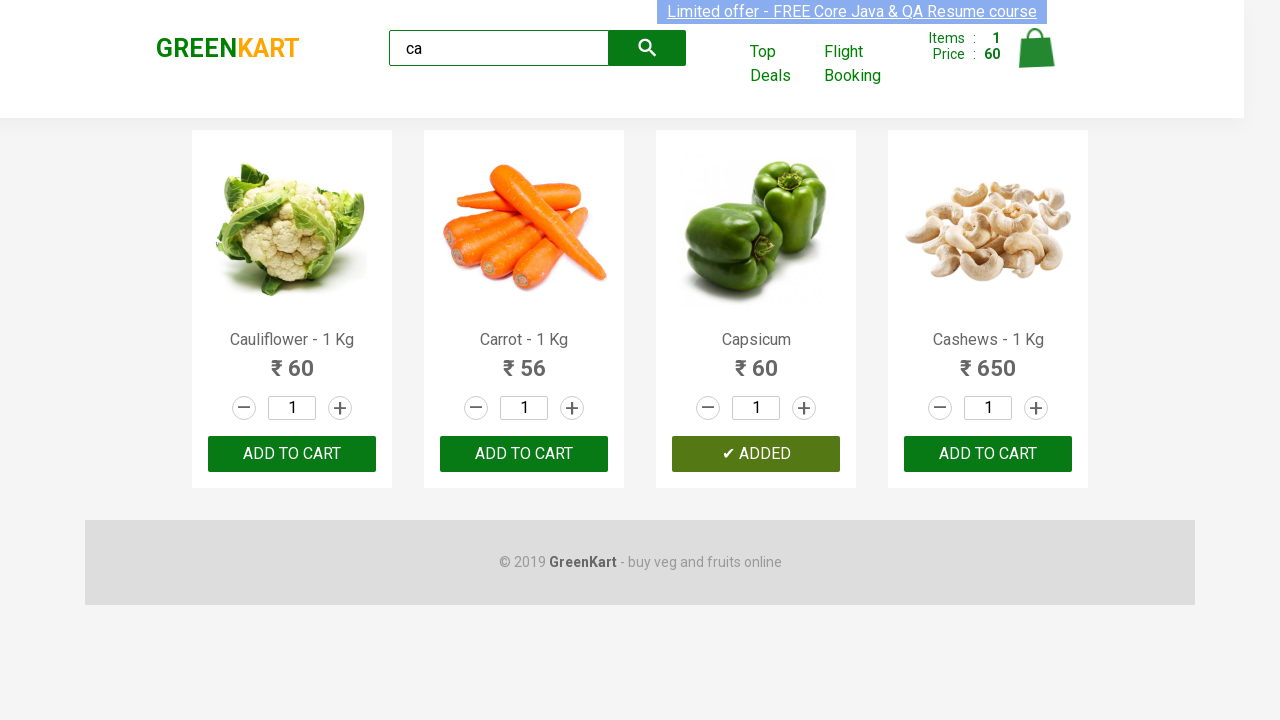

Found and clicked ADD TO CART button for Cashews product at (988, 454) on .products .product >> nth=3 >> button
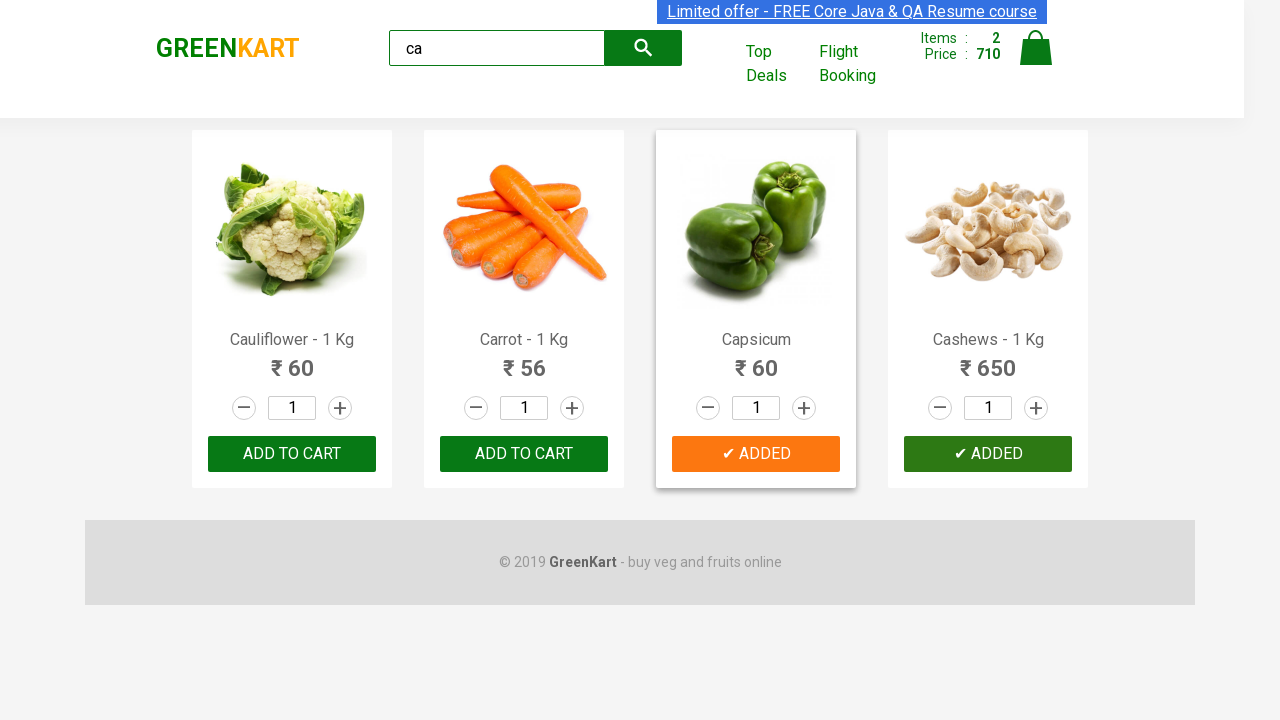

Verified brand text is 'GREENKART'
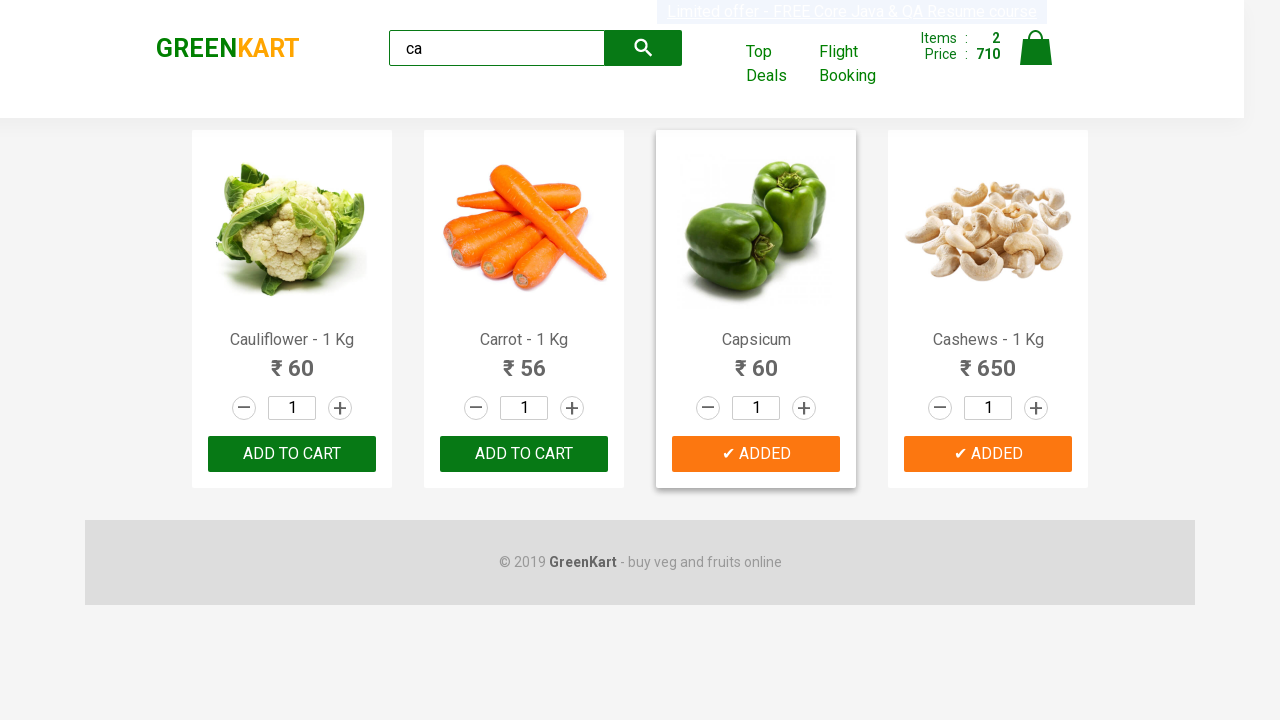

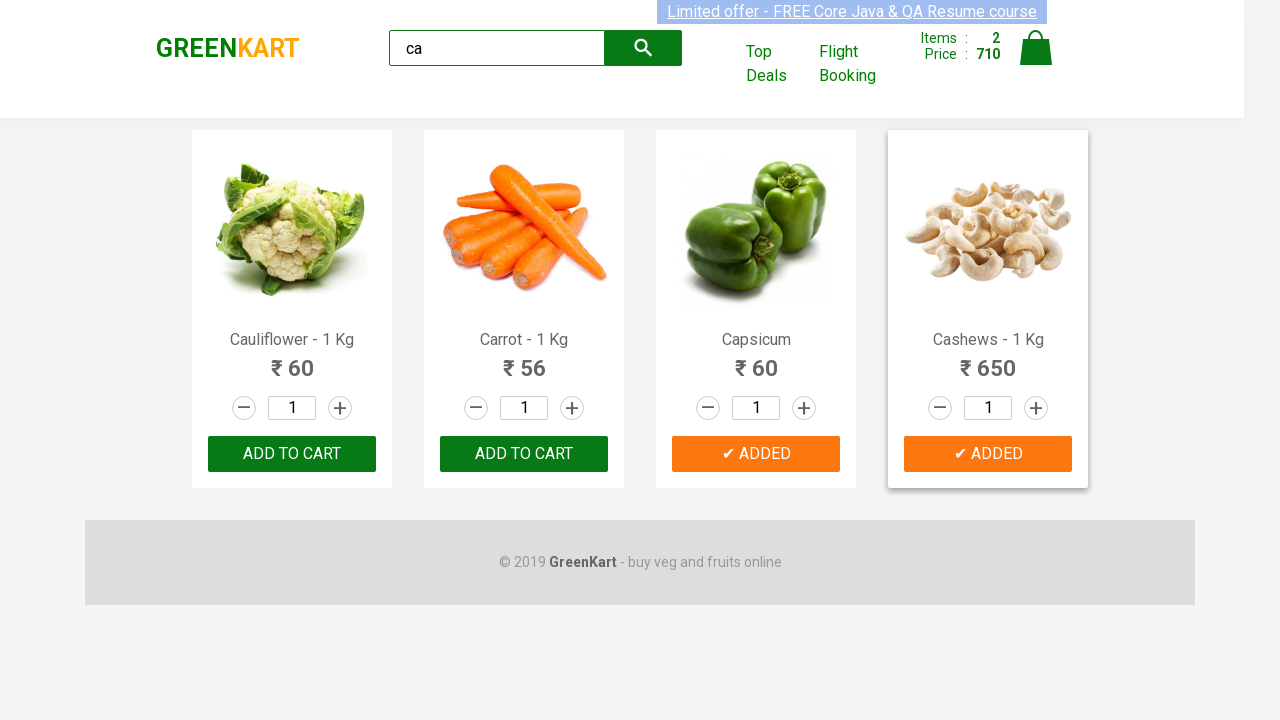